Tests navigation to the Geolocation page and clicks the button to request geolocation data from the browser.

Starting URL: https://the-internet.herokuapp.com/

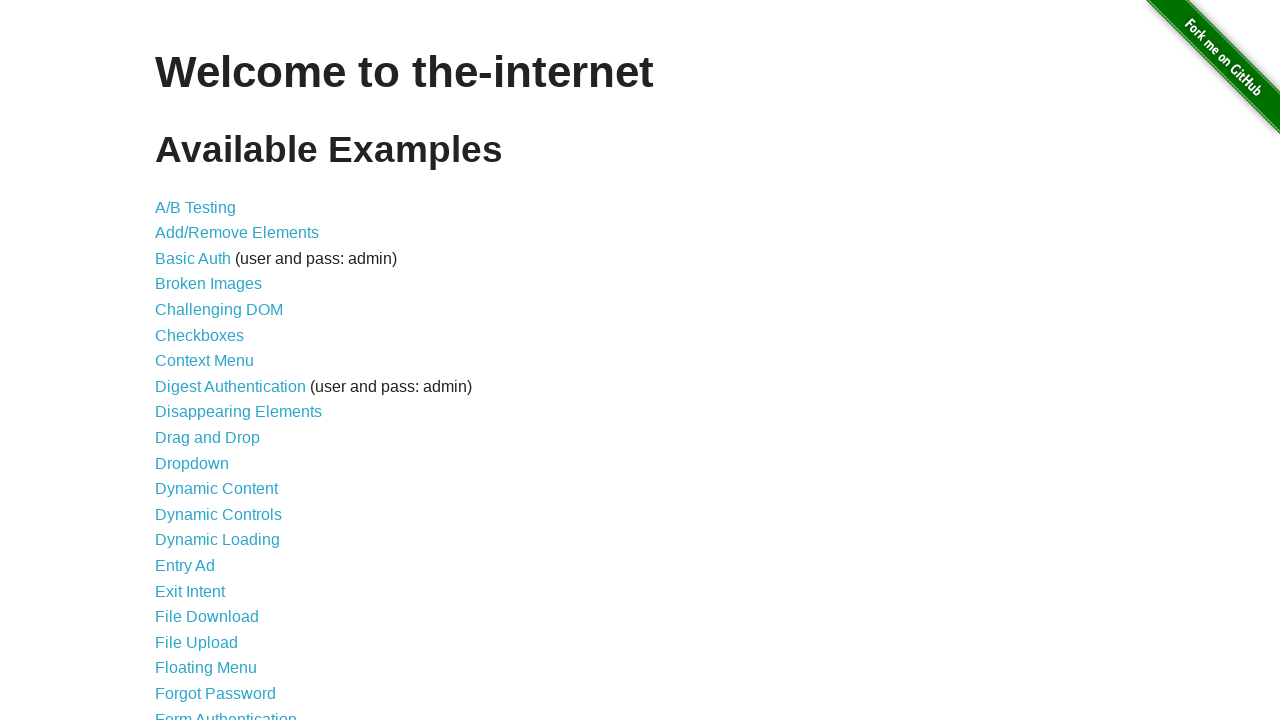

Clicked on the Geolocation link at (198, 360) on xpath=//*[text()='Geolocation']
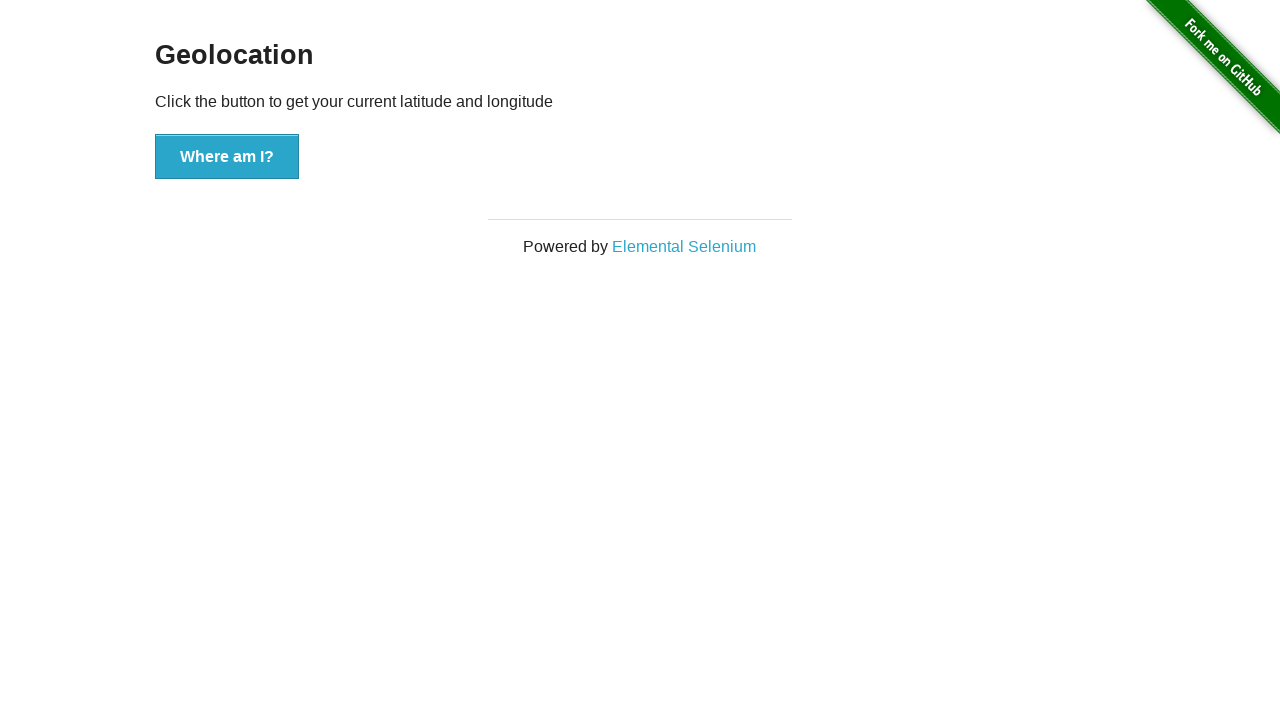

Geolocation page loaded successfully
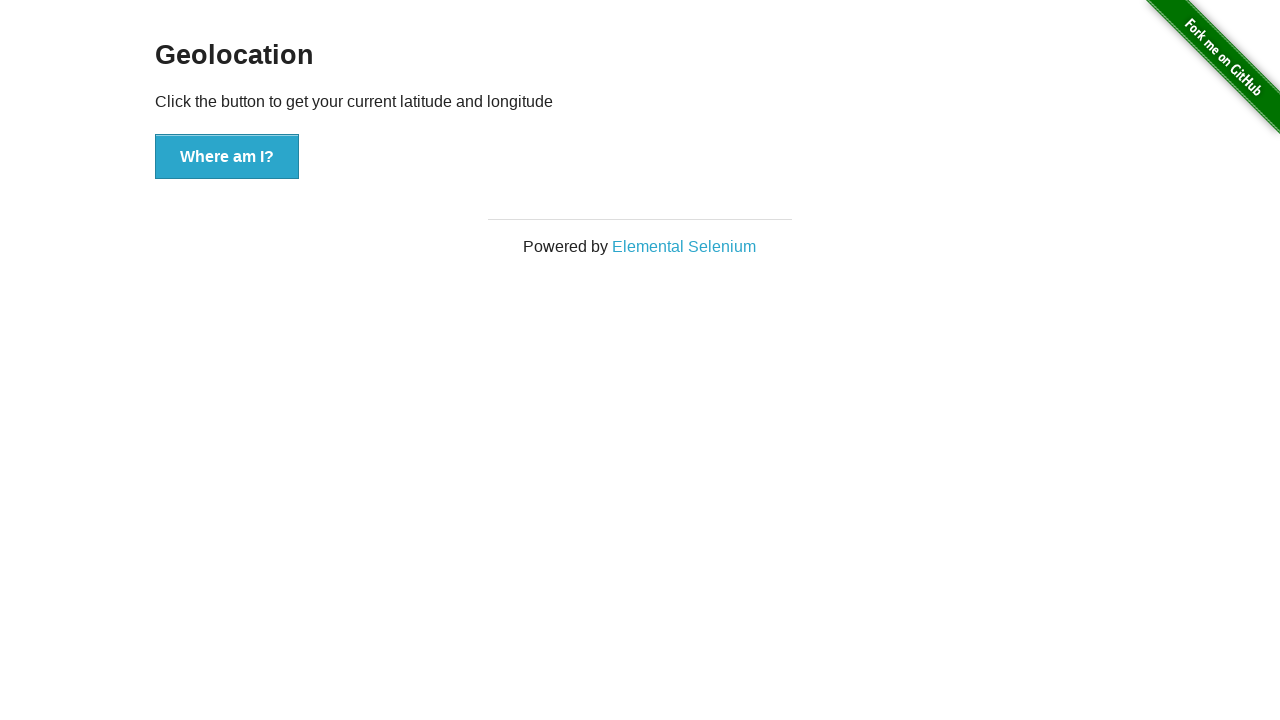

Clicked the 'Where am I?' button to request geolocation data at (227, 157) on #content div button
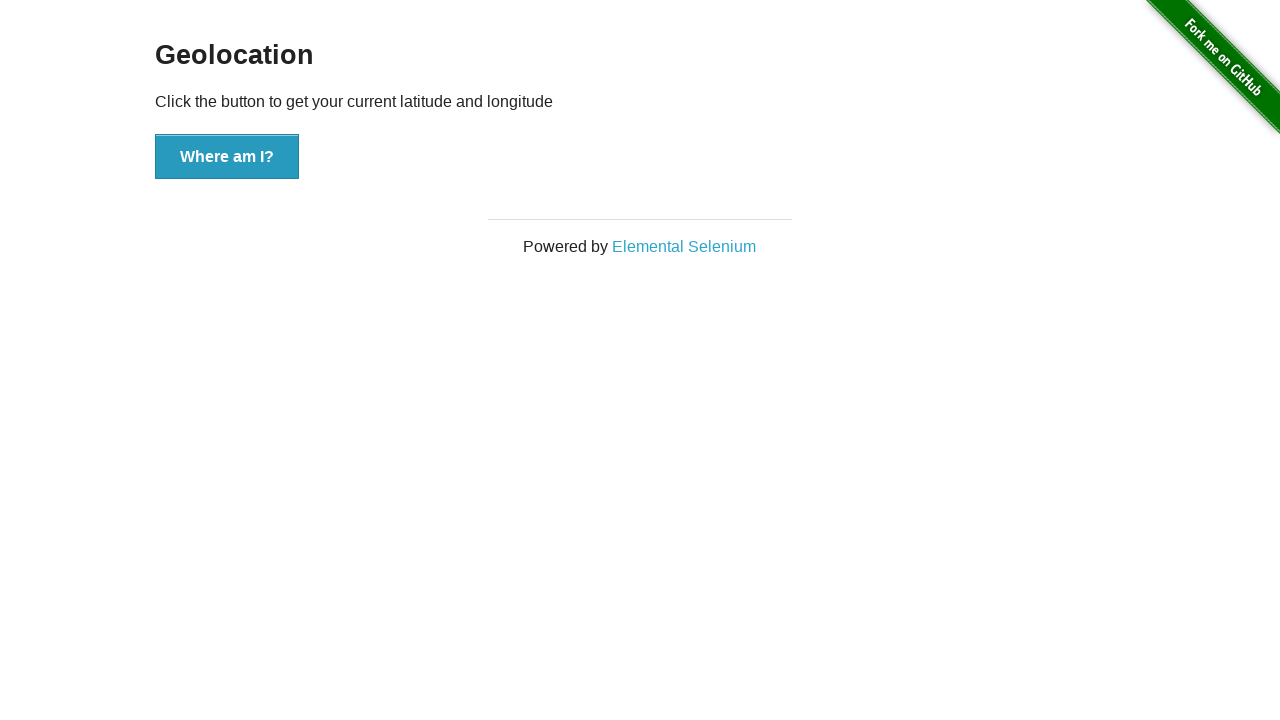

Waited for geolocation response from browser
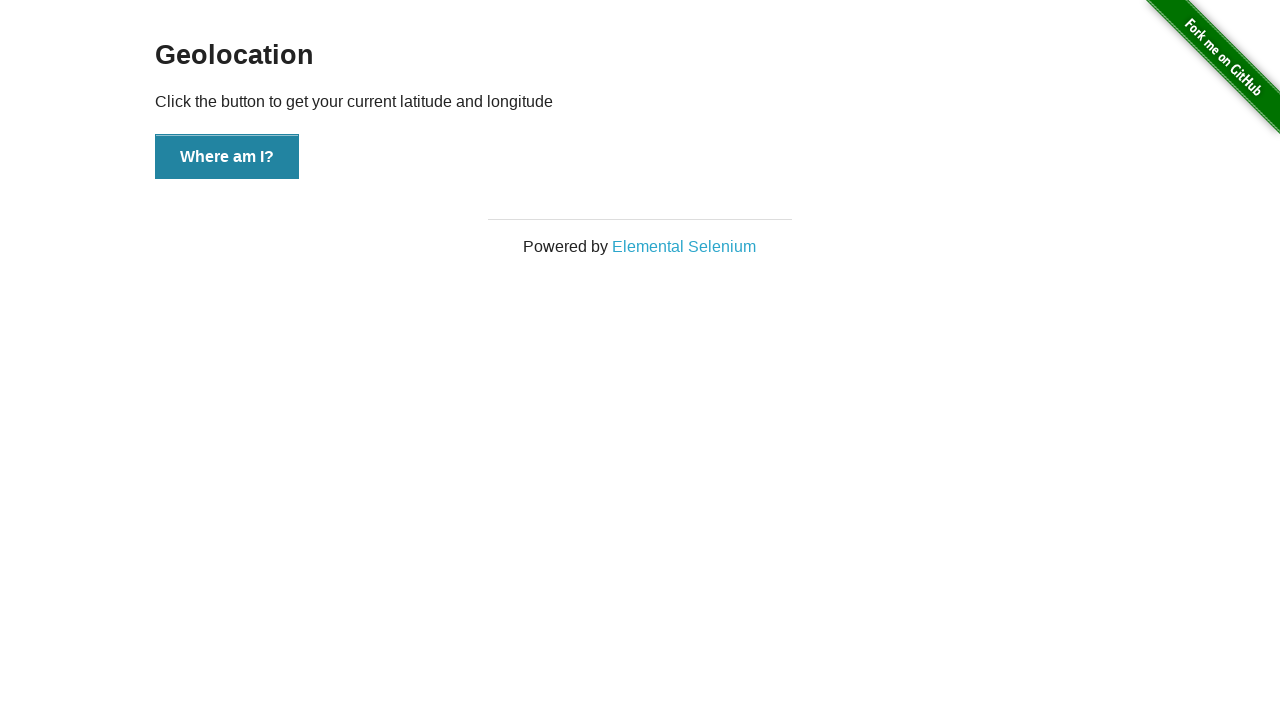

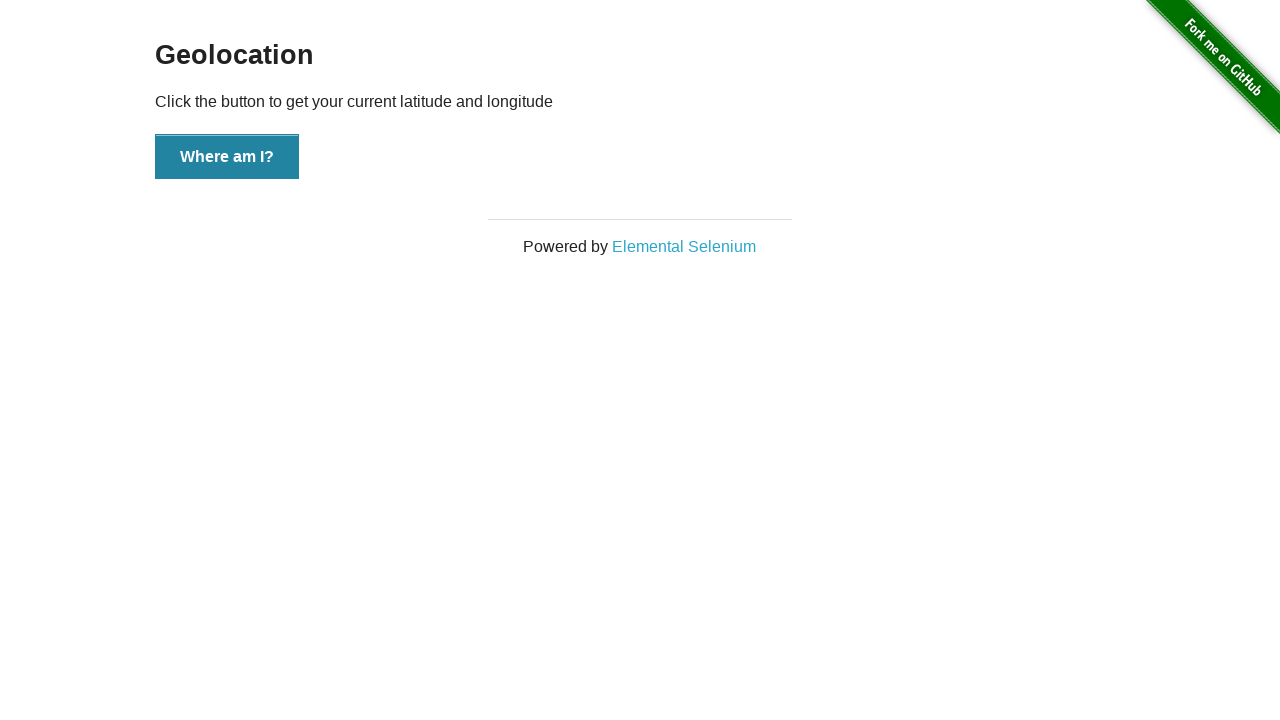